Tests the web table functionality on demoqa.com by navigating to the Elements section, then to Web Tables, and performing add, edit, and delete operations on table entries.

Starting URL: https://demoqa.com/

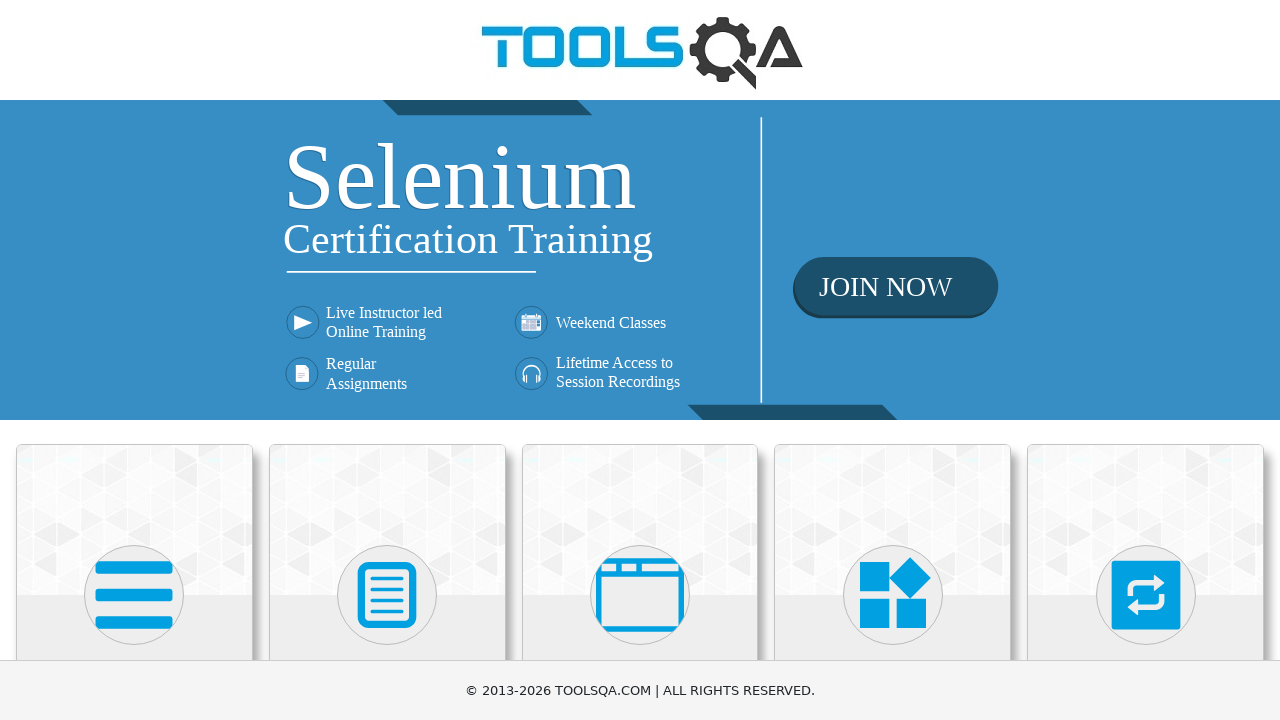

Clicked Elements section from homepage at (134, 360) on text=Elements
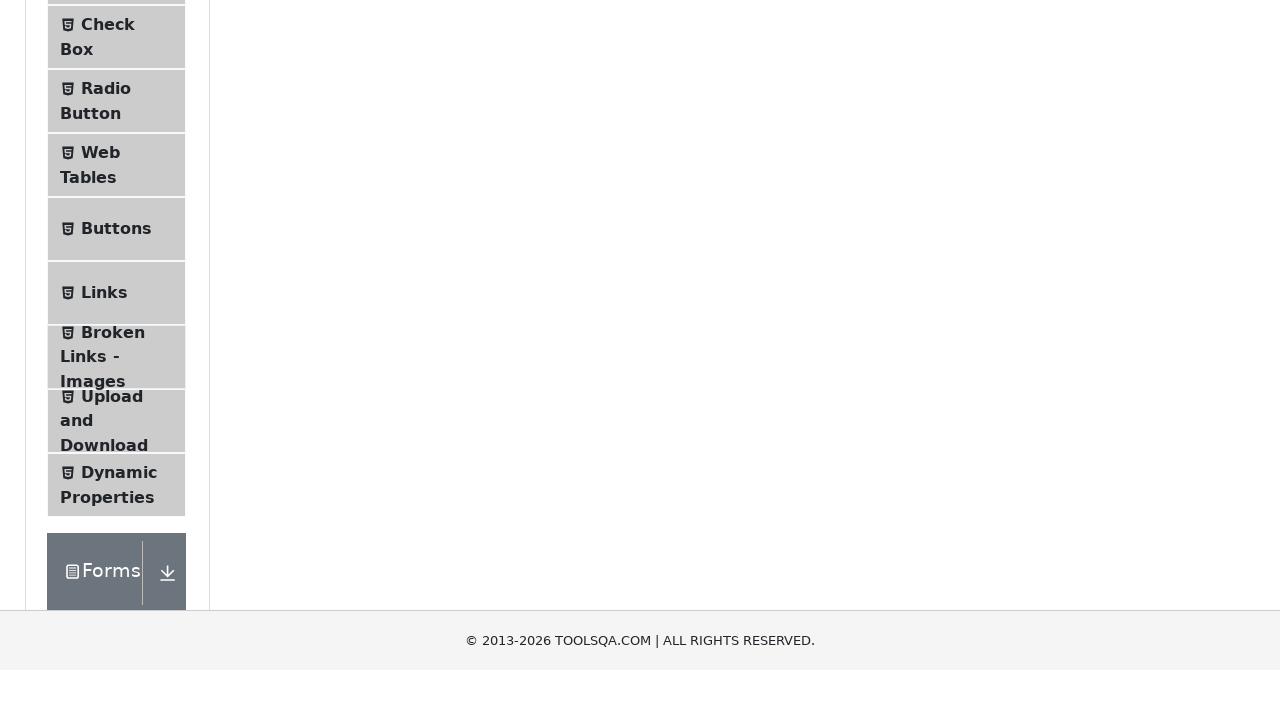

Navigated to Web Tables submenu at (100, 440) on text=Web Tables
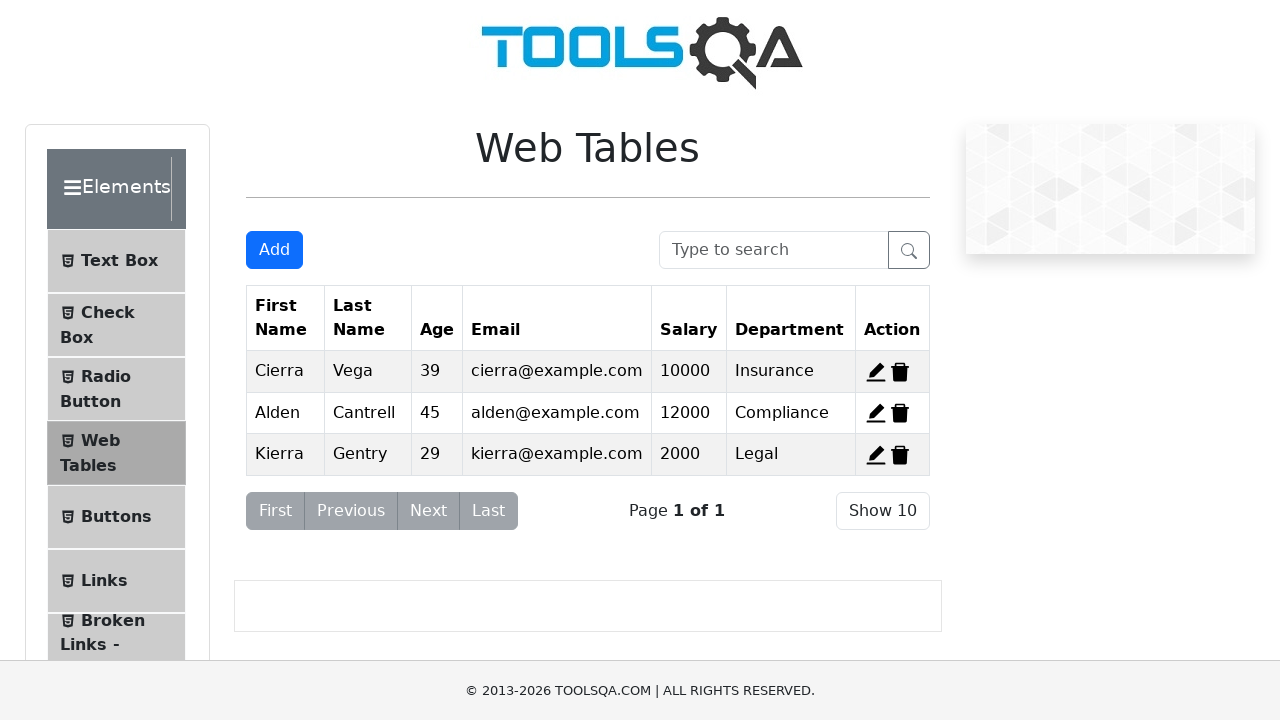

Clicked Add New Record button at (274, 250) on #addNewRecordButton
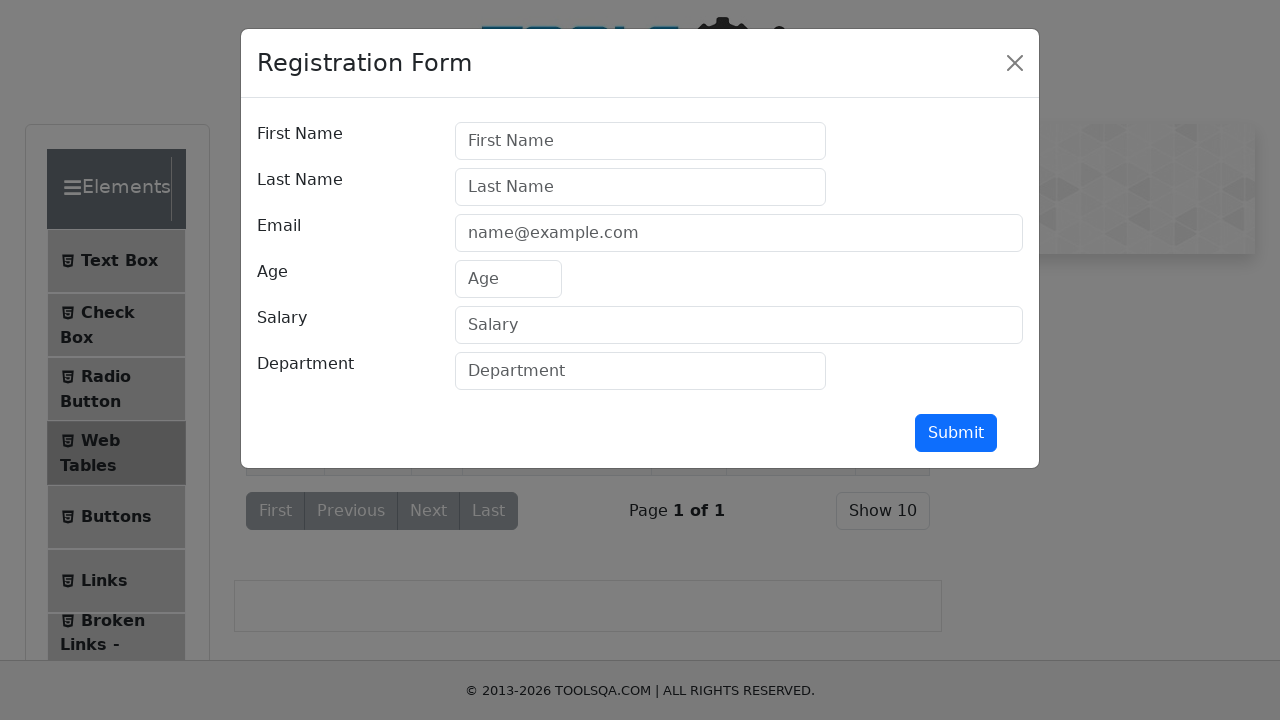

Filled first name field with 'Vlad' on #firstName
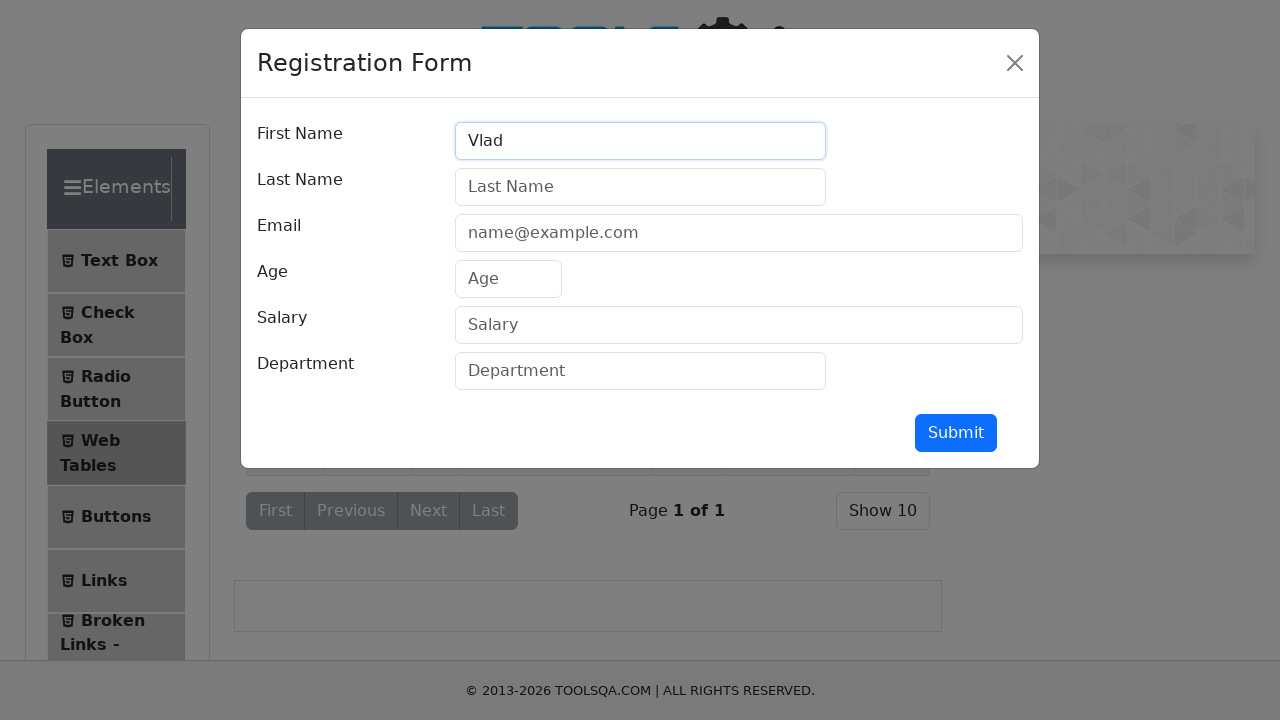

Filled last name field with 'Morgociu' on #lastName
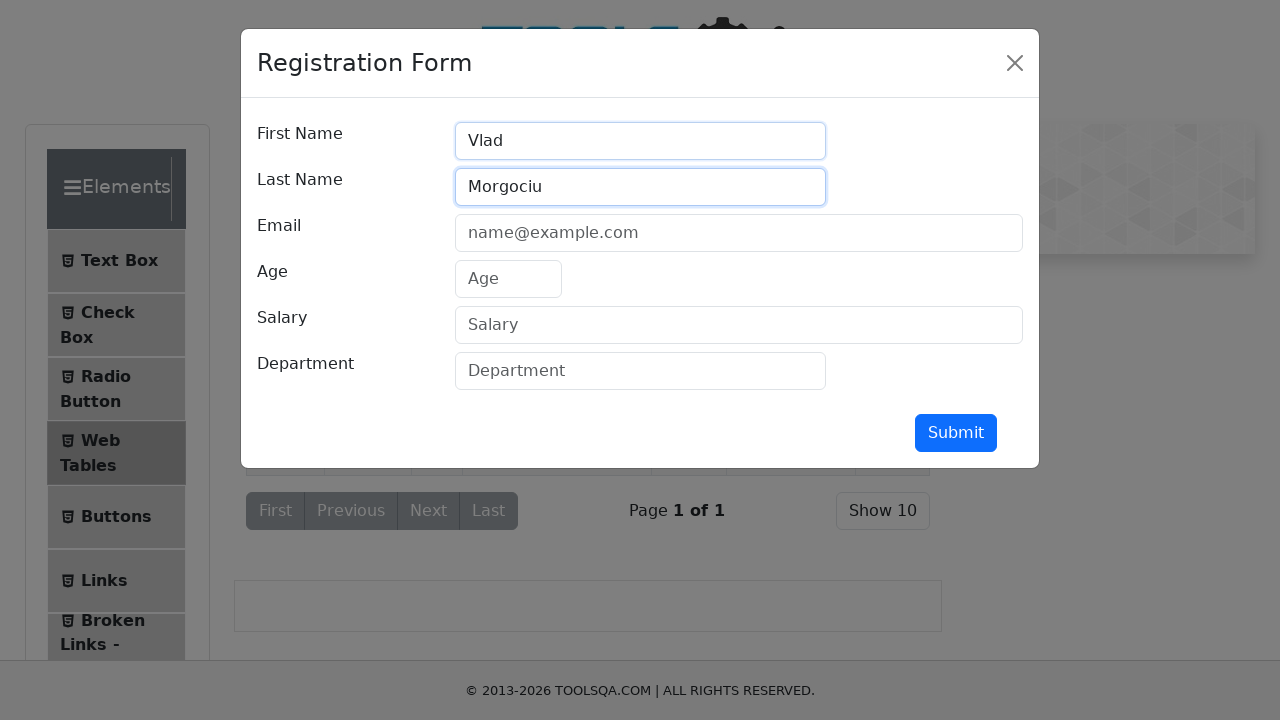

Filled email field with 'vlad.morgociu@blabla.com' on #userEmail
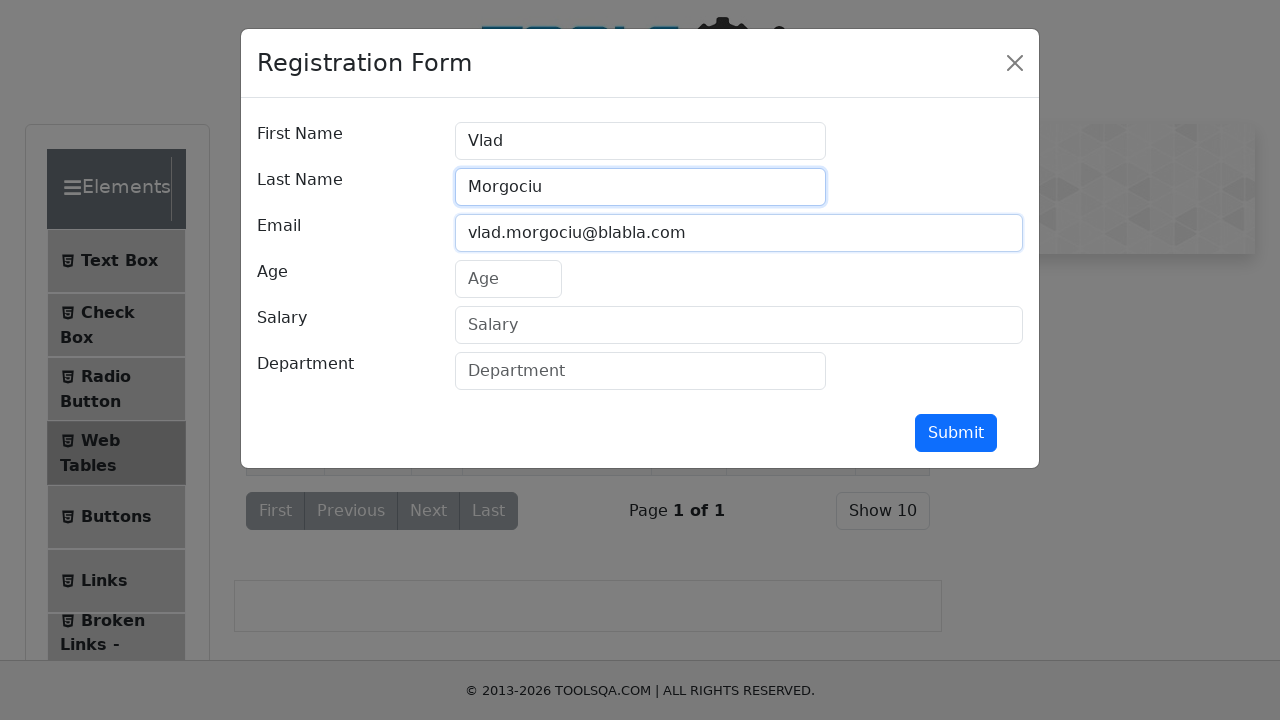

Filled age field with '28' on #age
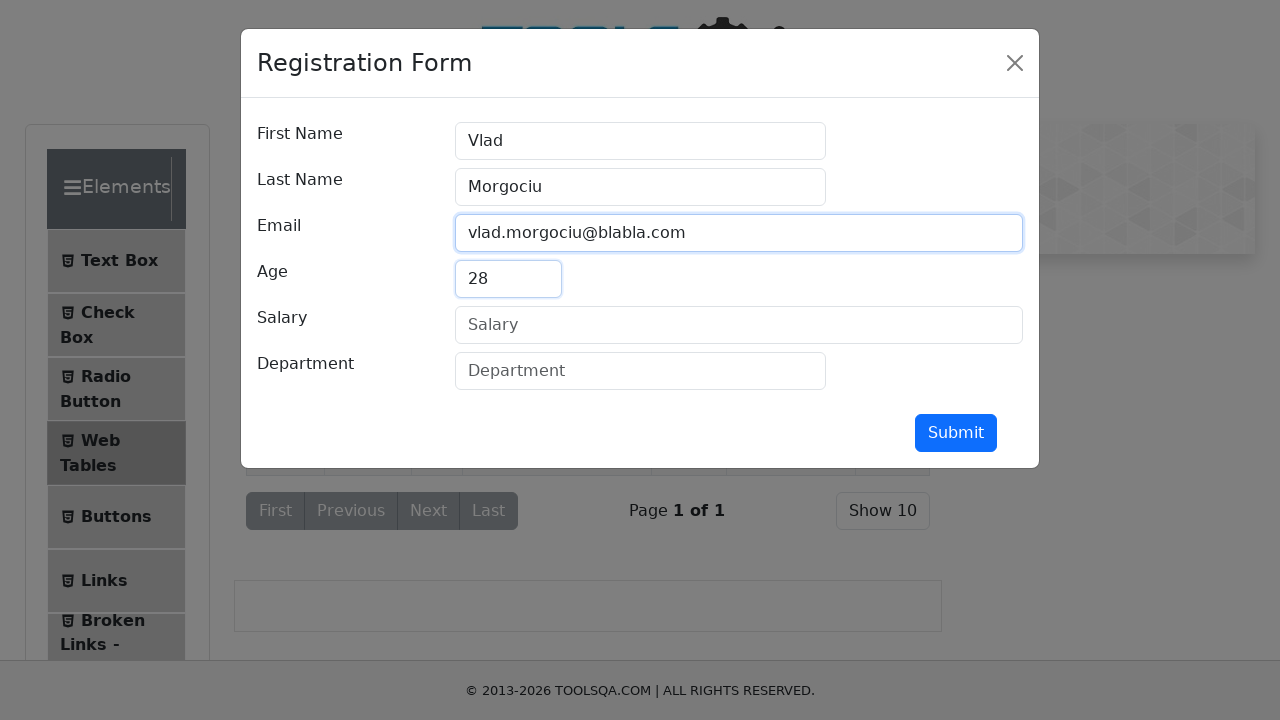

Filled salary field with '10000' on #salary
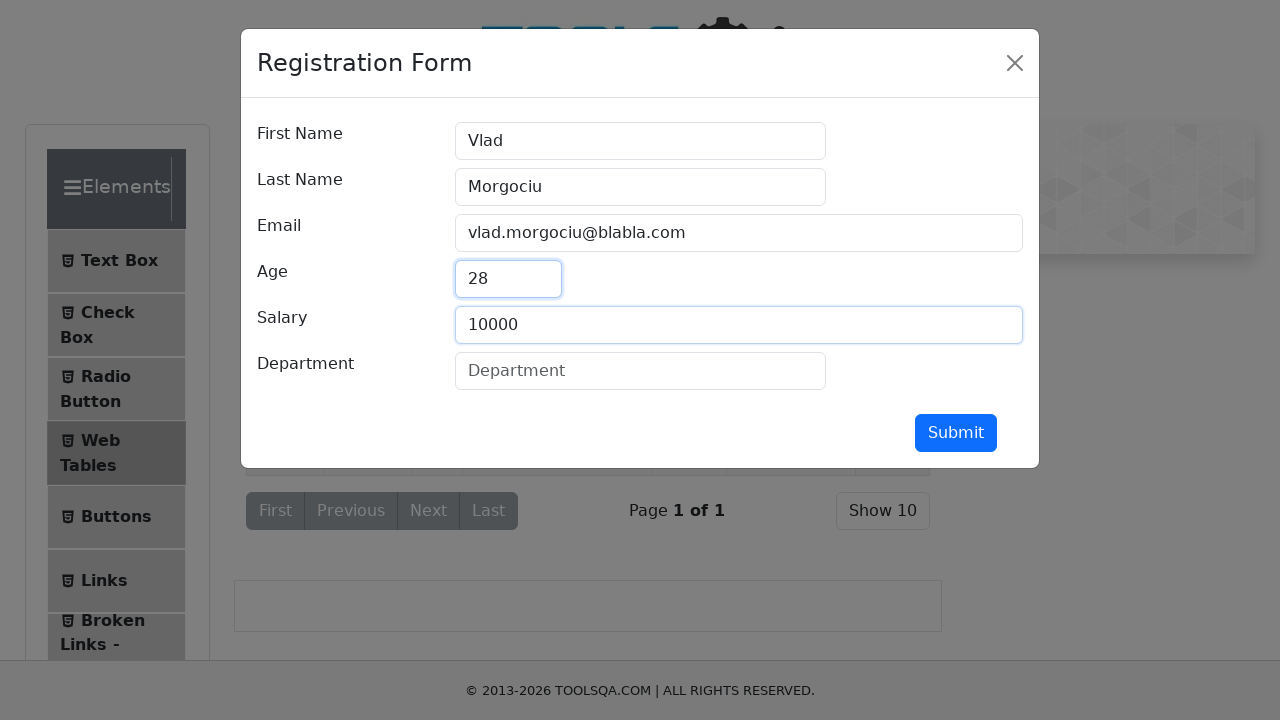

Filled department field with 'IT Support' on #department
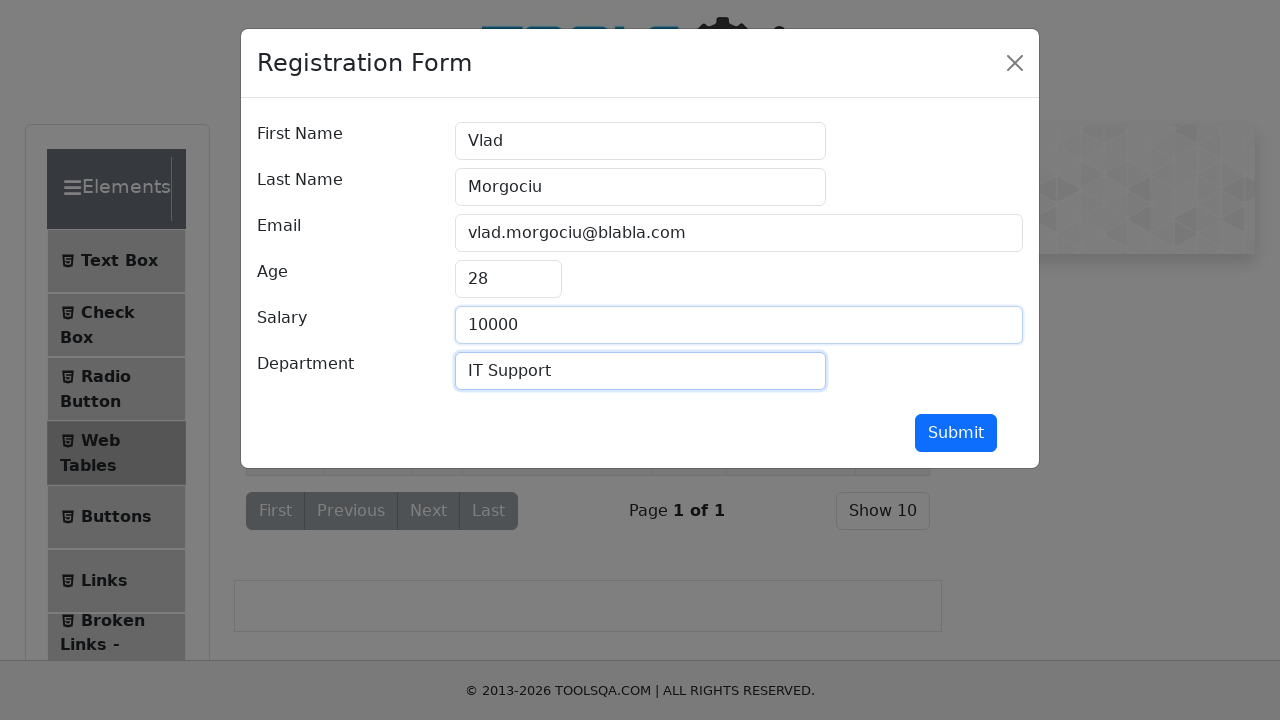

Submitted registration form to add new entry at (956, 433) on #submit
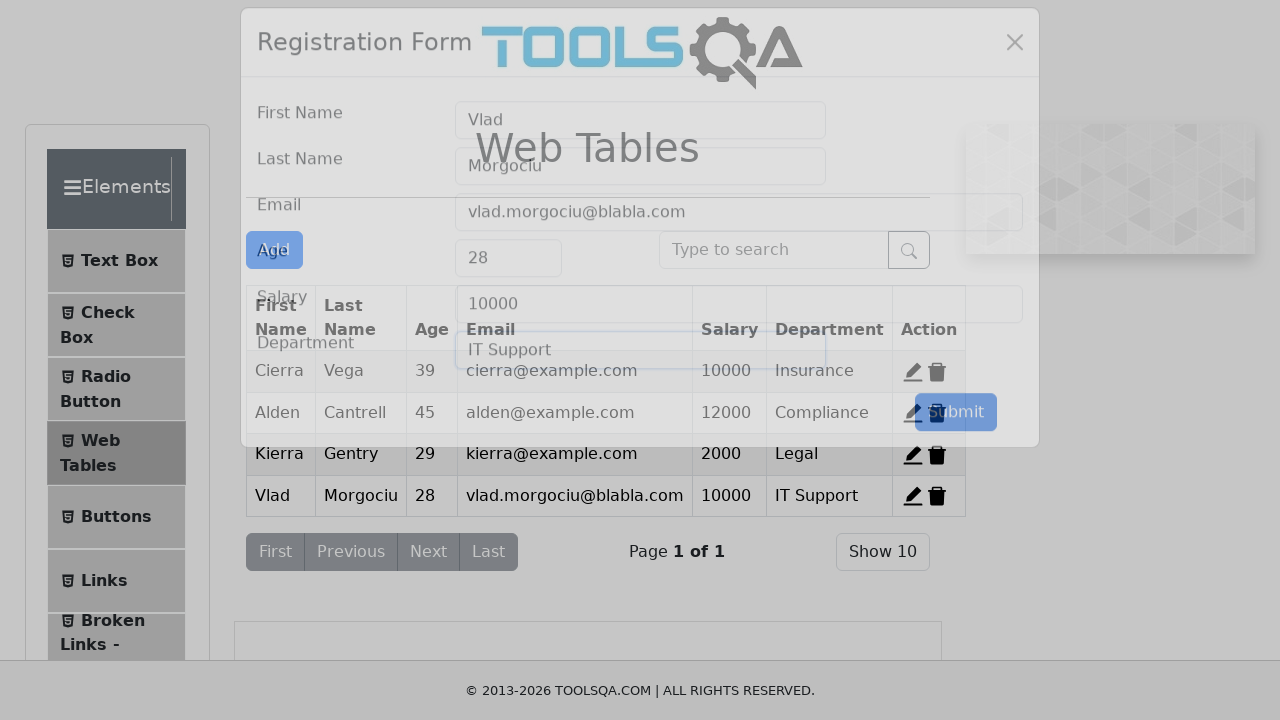

Clicked Edit button to edit the entry at (913, 372) on span[title='Edit']
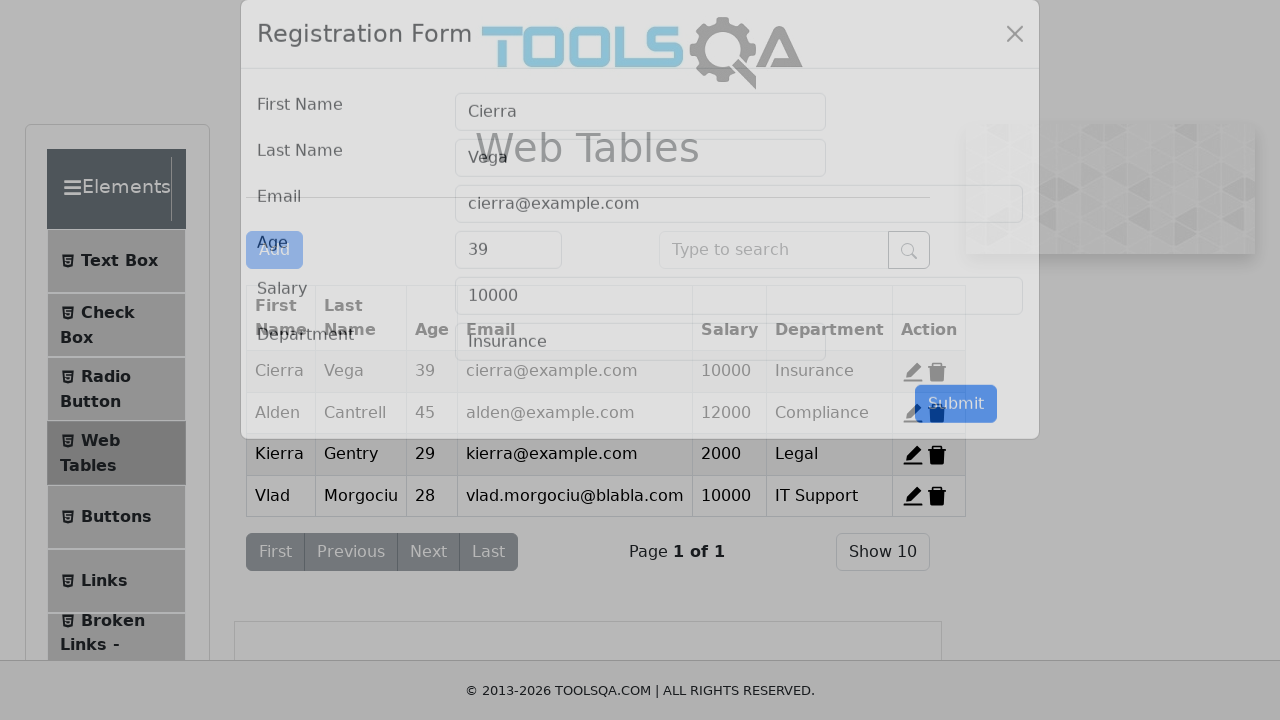

Updated salary field to '12000' on #salary
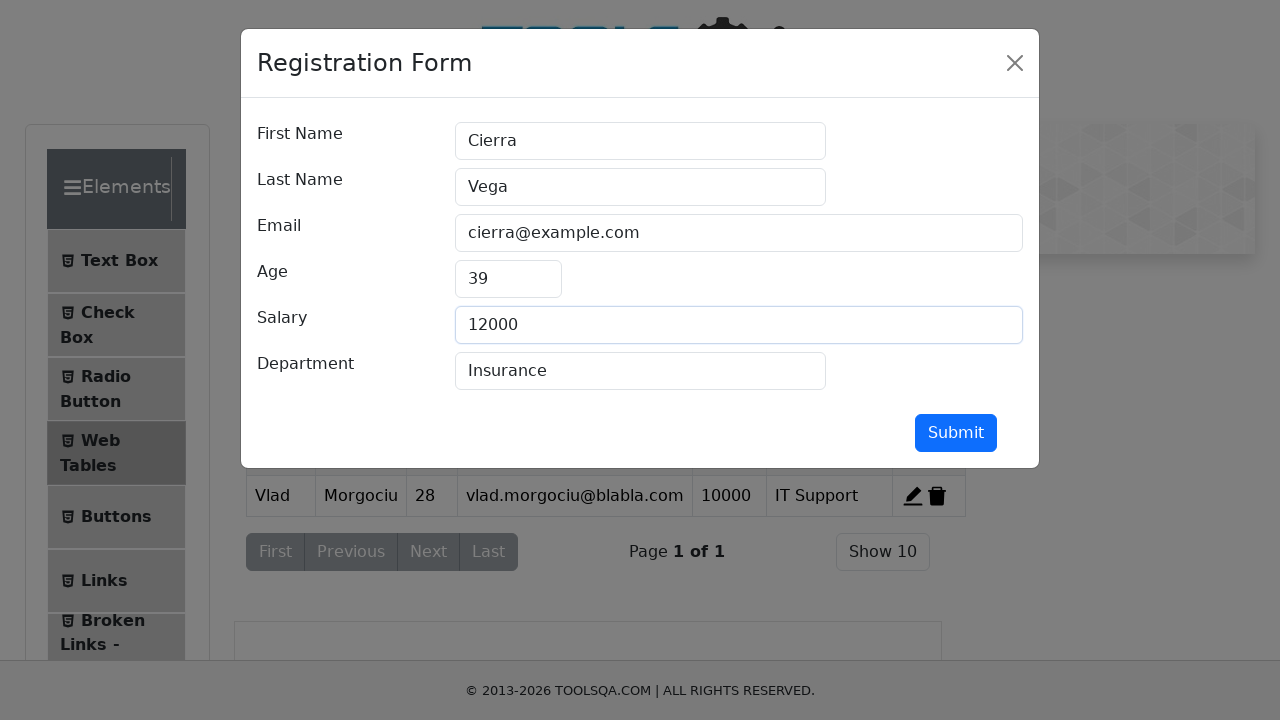

Updated department field to 'Call Center' on #department
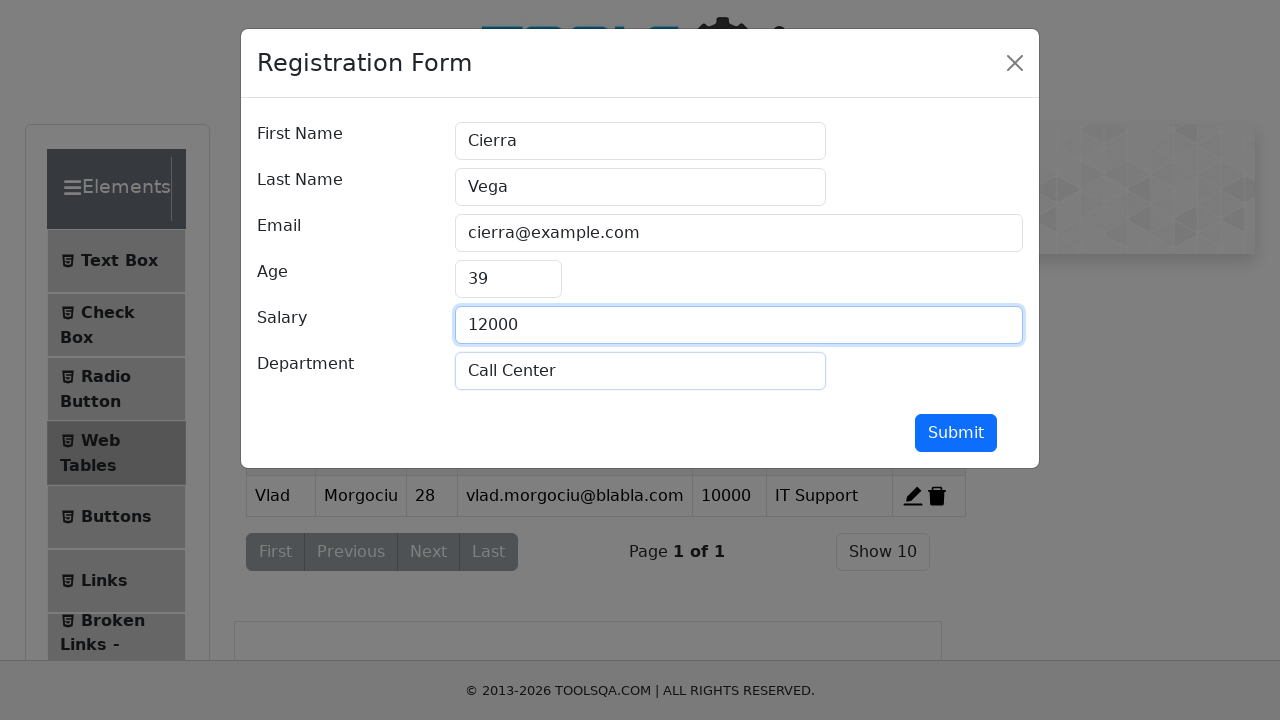

Submitted edit form to update entry at (956, 433) on #submit
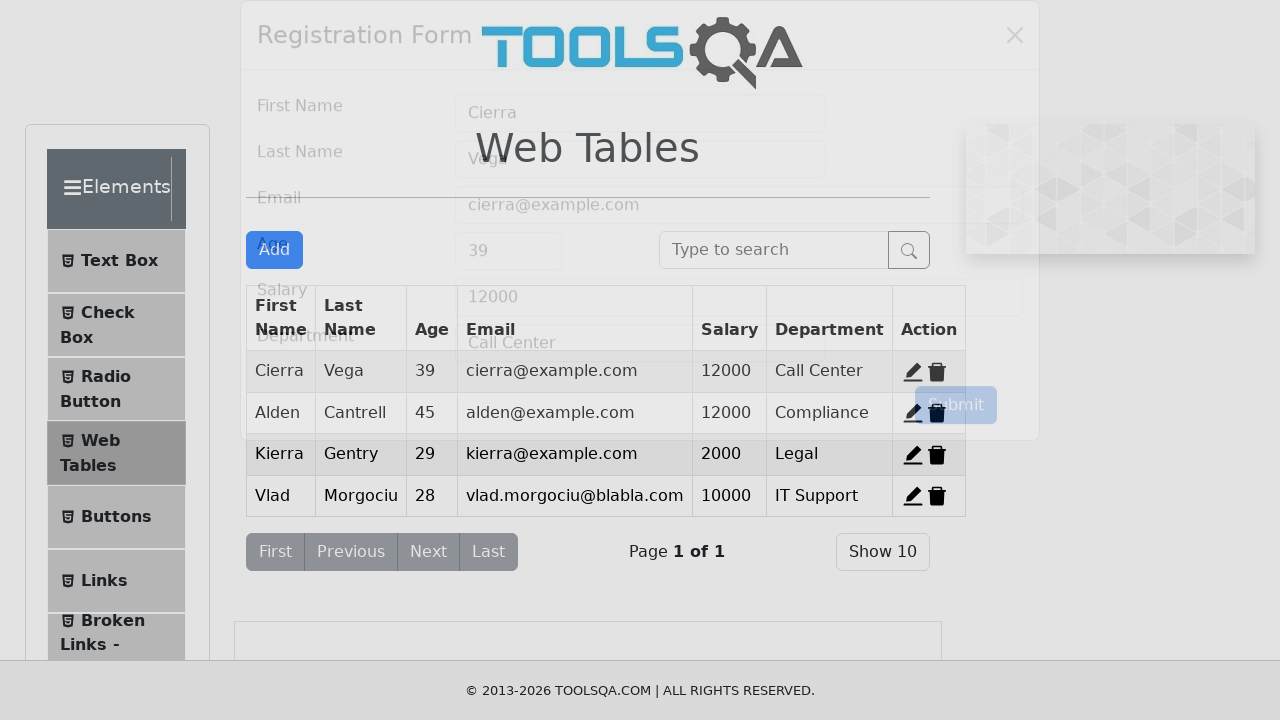

Clicked Delete button to remove entry at (937, 372) on span[title='Delete']
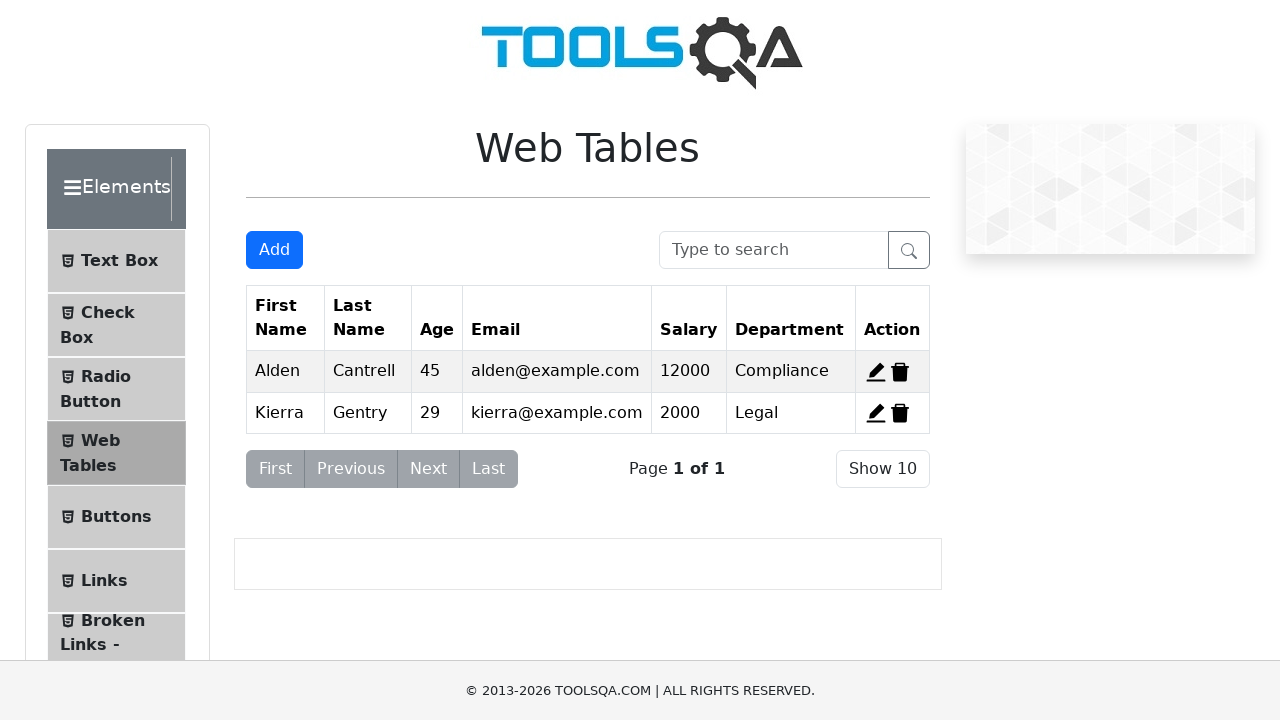

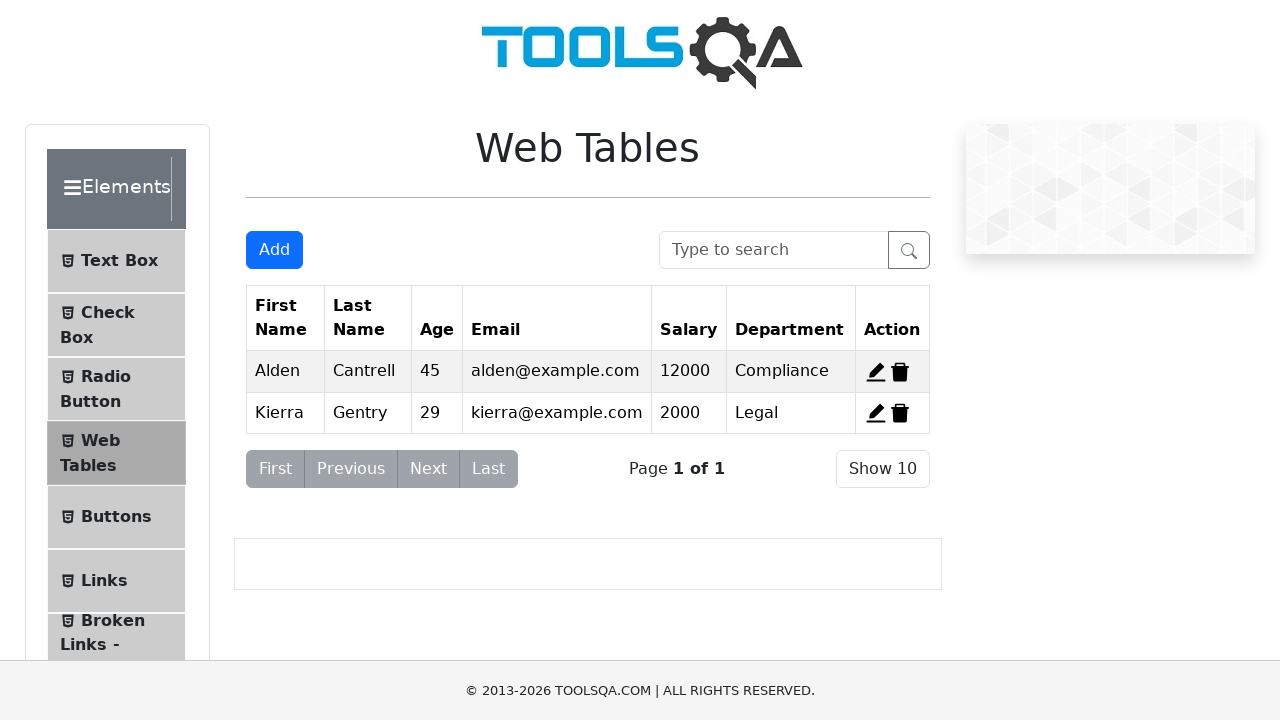